Tests searchable dropdown by typing country names and selecting them from filtered results

Starting URL: https://react.semantic-ui.com/maximize/dropdown-example-search-selection/

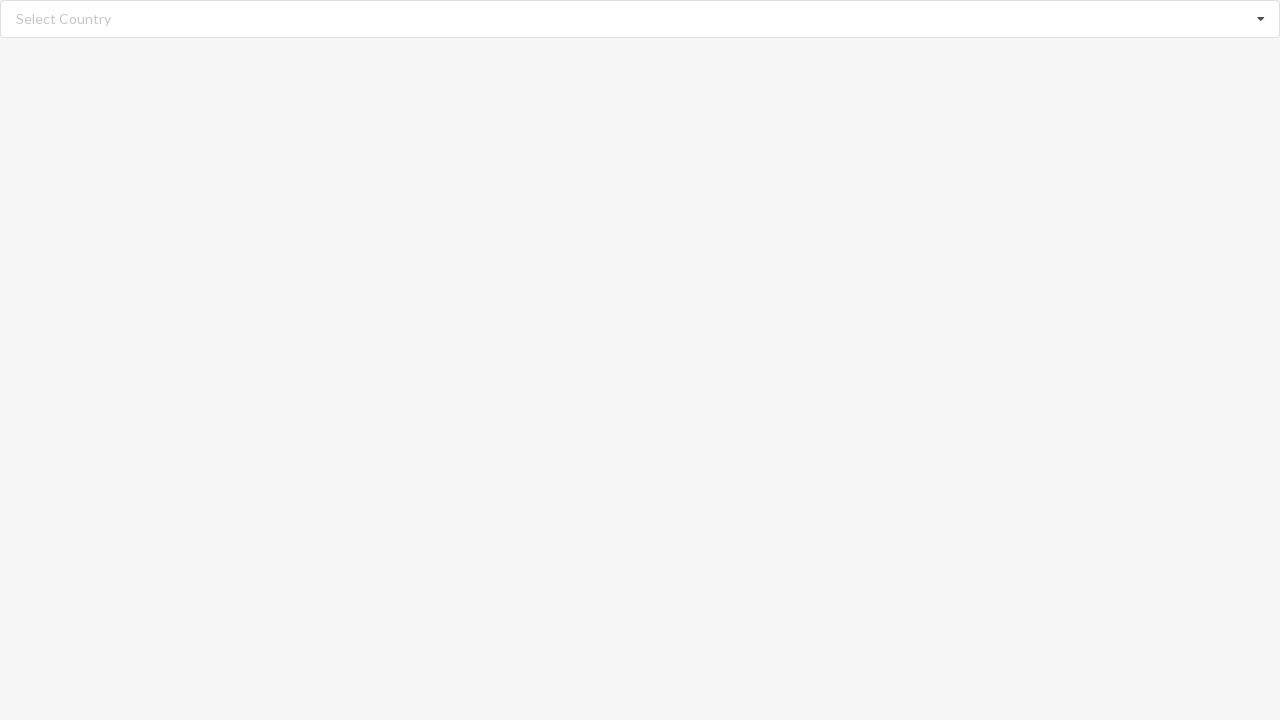

Typed 'Aruba' into the searchable dropdown on //input[@class='search']
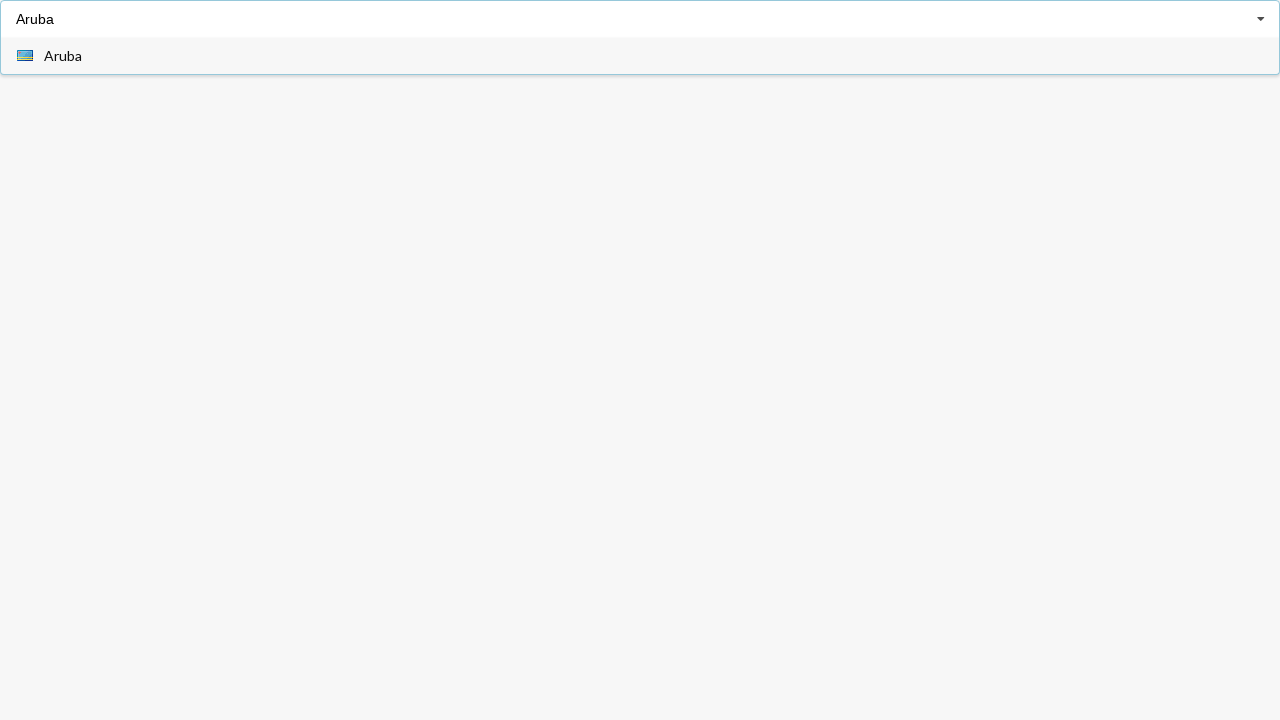

Selected 'Aruba' from filtered dropdown results at (63, 56) on xpath=//div[@role='option']/span[text()='Aruba']
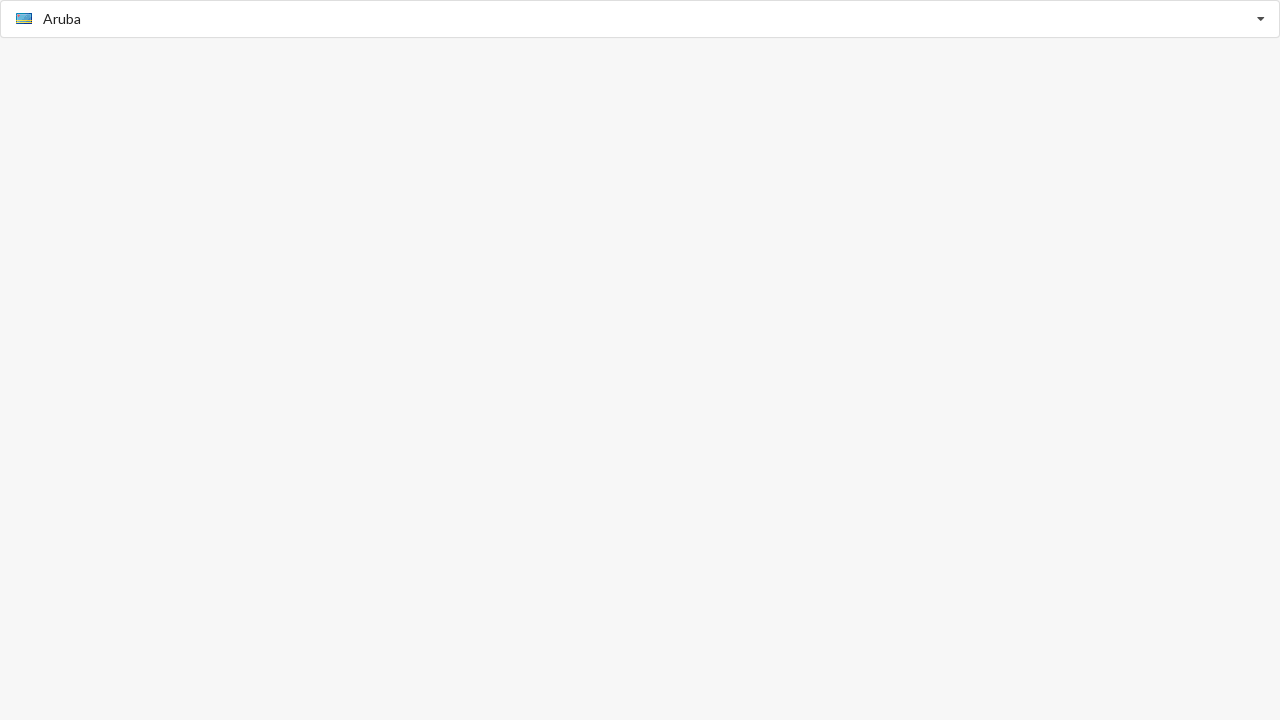

Typed 'Aland Islands' into the searchable dropdown on //input[@class='search']
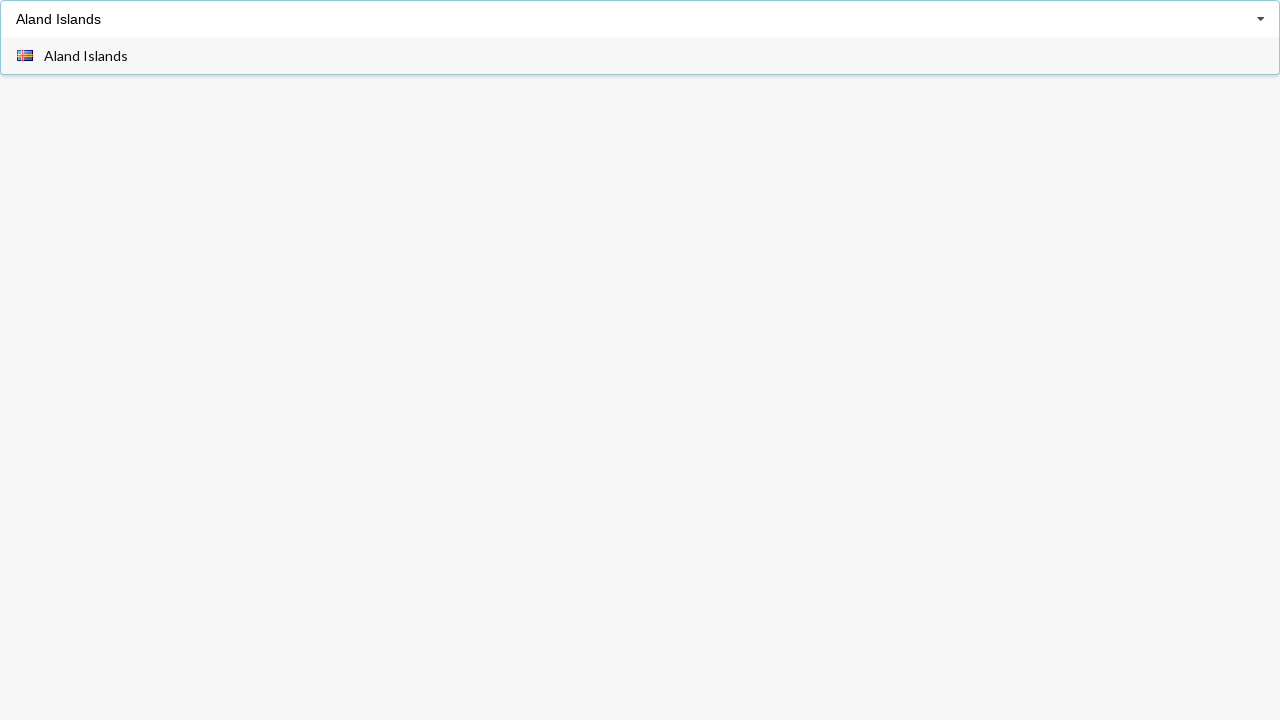

Selected 'Aland Islands' from filtered dropdown results at (86, 56) on xpath=//div[@role='option']/span[text()='Aland Islands']
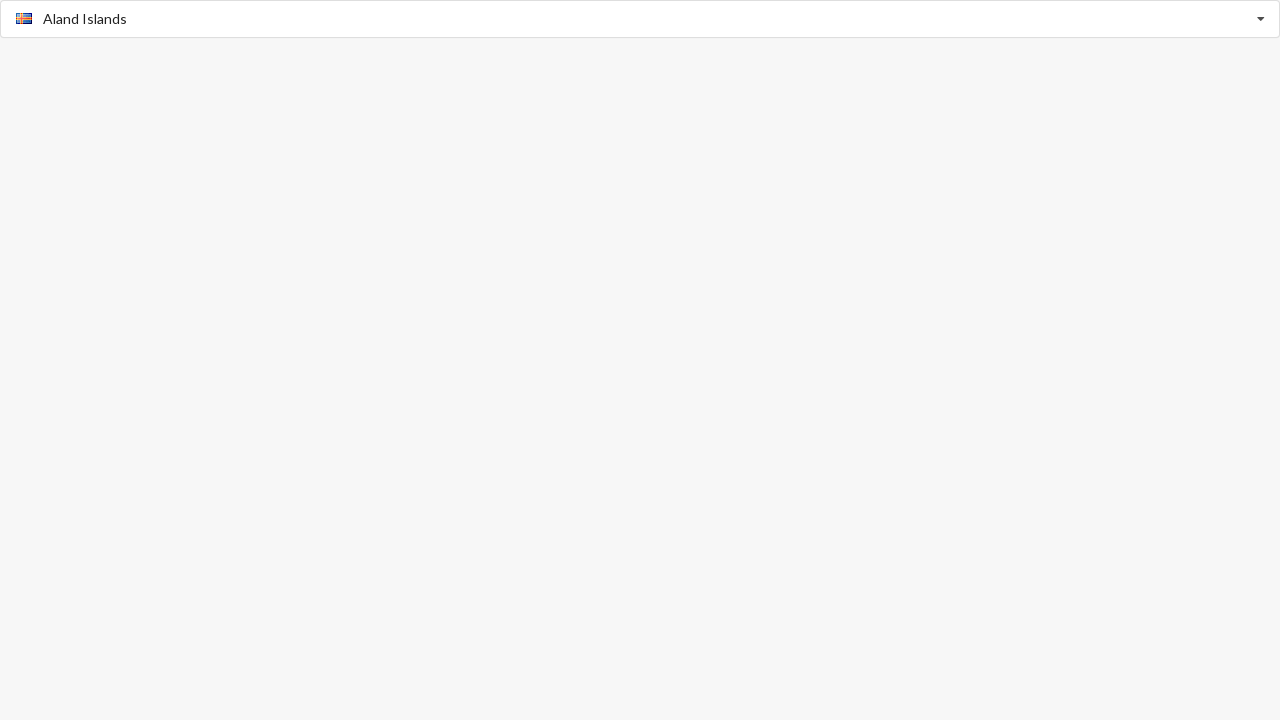

Typed 'Bangladesh' into the searchable dropdown on //input[@class='search']
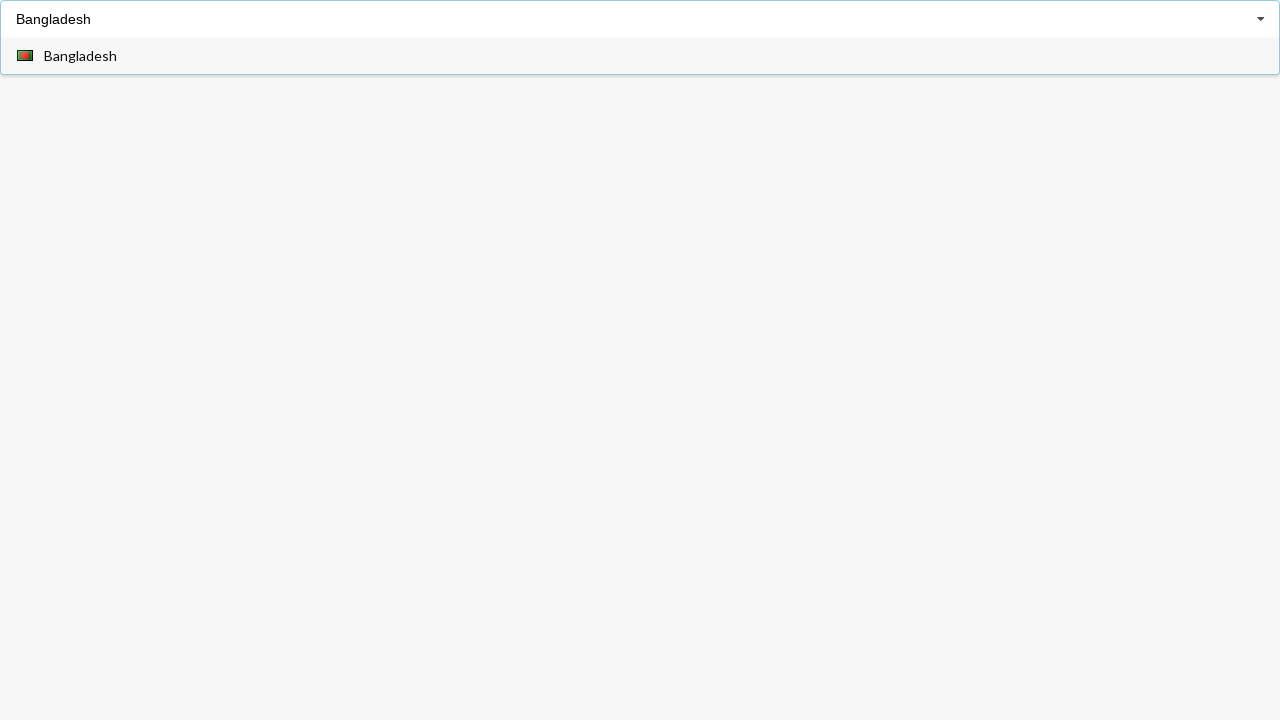

Selected 'Bangladesh' from filtered dropdown results at (80, 56) on xpath=//div[@role='option']/span[text()='Bangladesh']
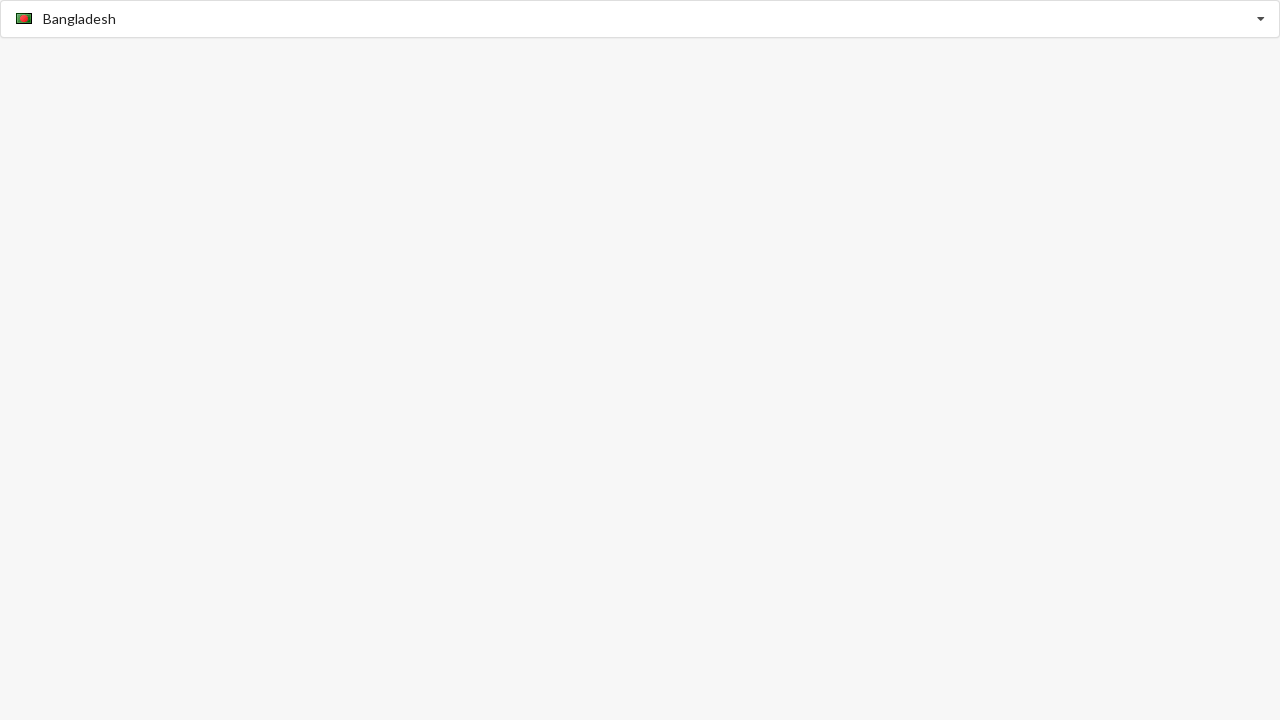

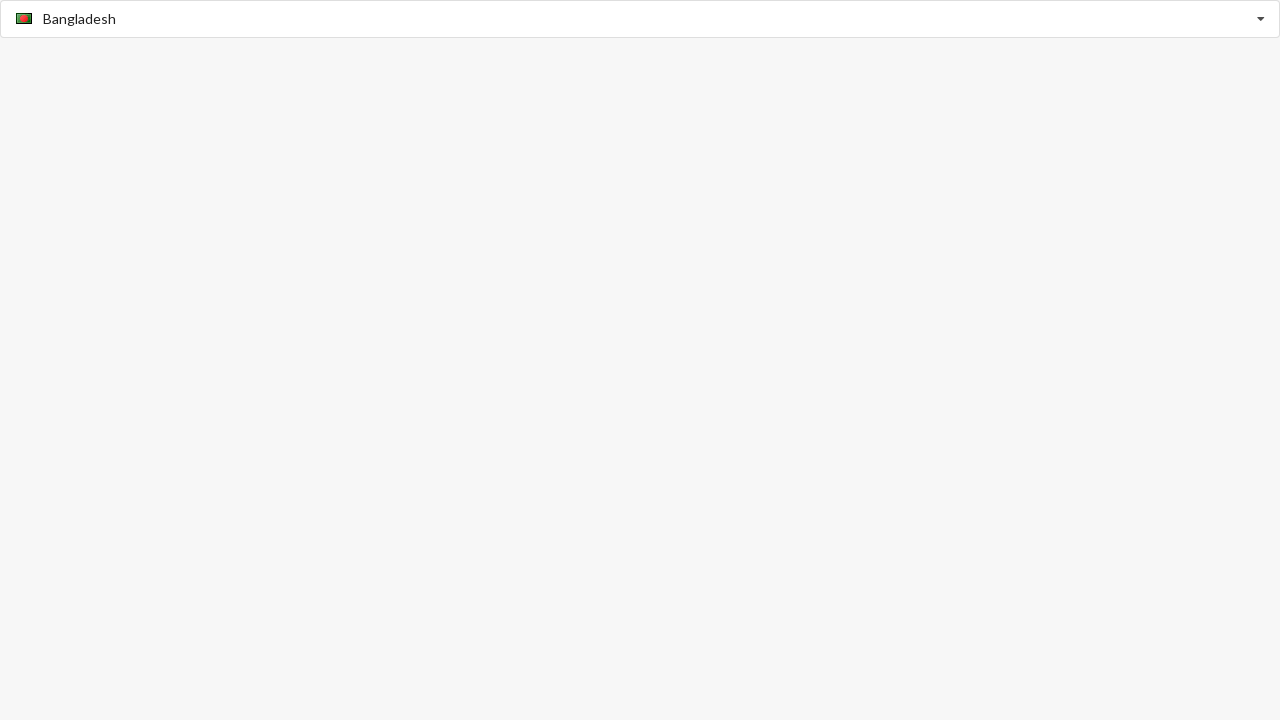